Navigates to a Selenium course content page and scrolls to a specific heading element (heading304) to bring it into view.

Starting URL: https://greenstech.in/selenium-course-content.html

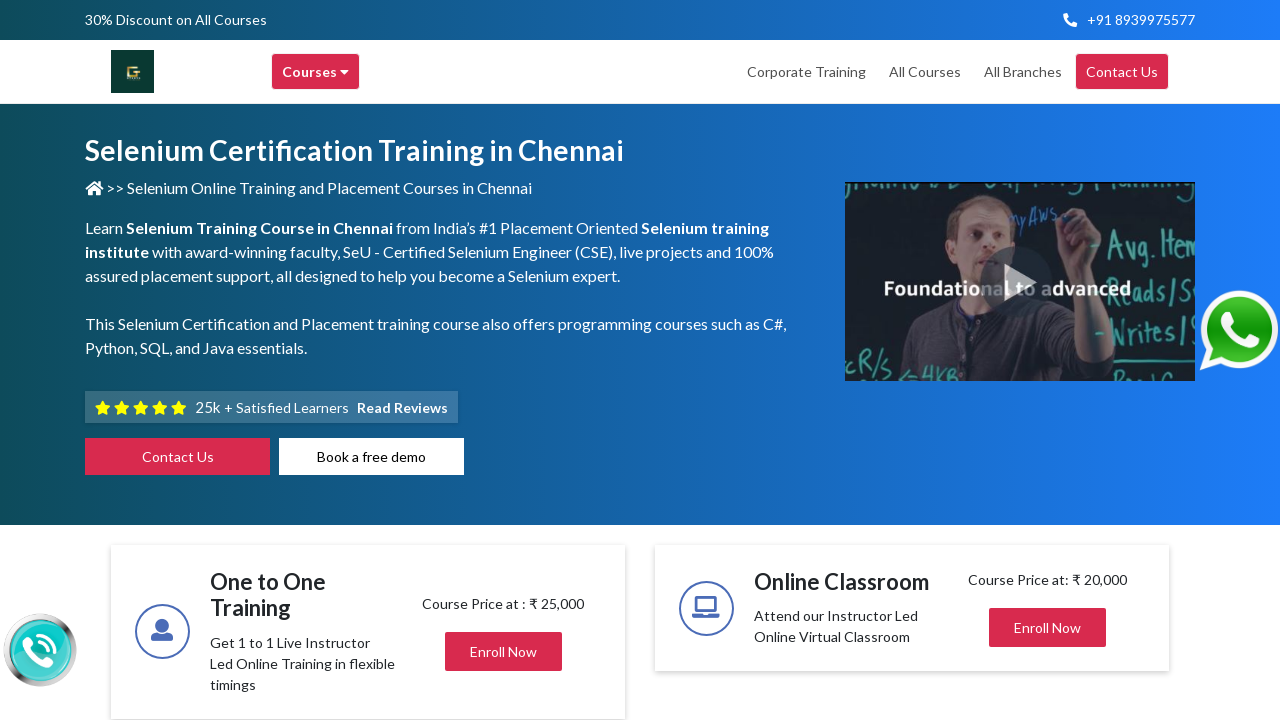

Scrolled to heading304 element to bring it into view
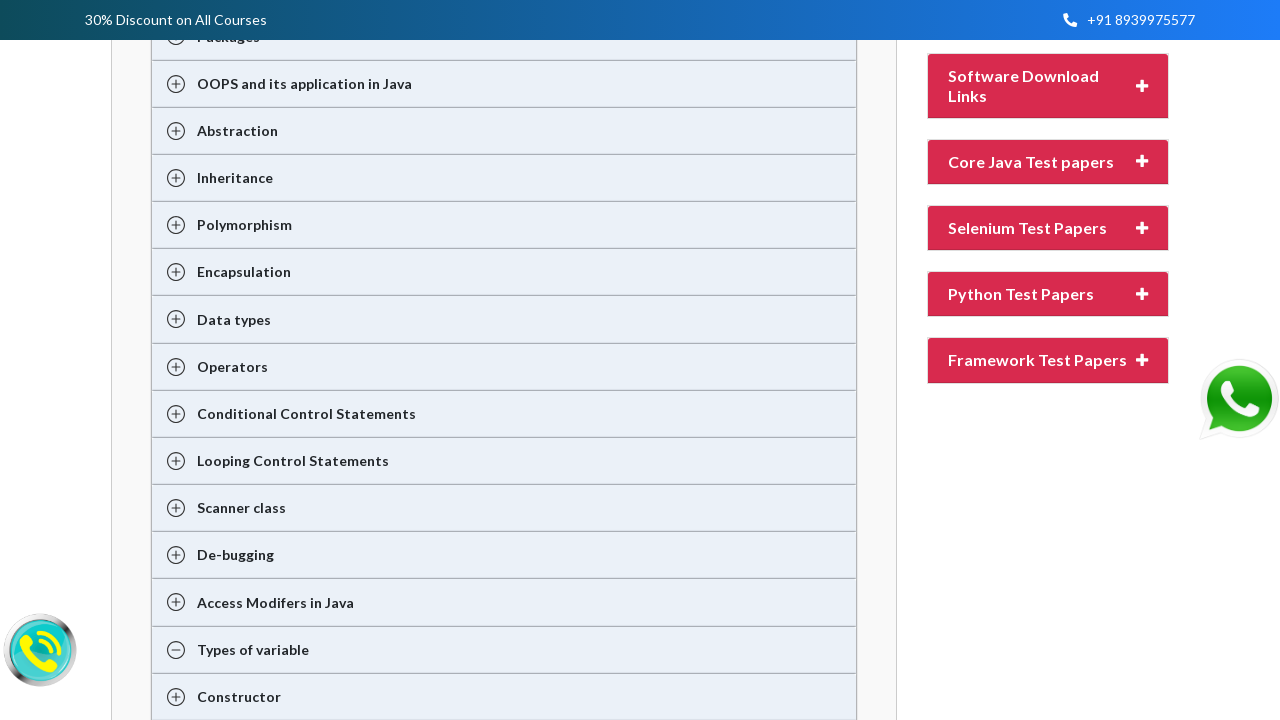

Verified heading304 element is visible after scrolling
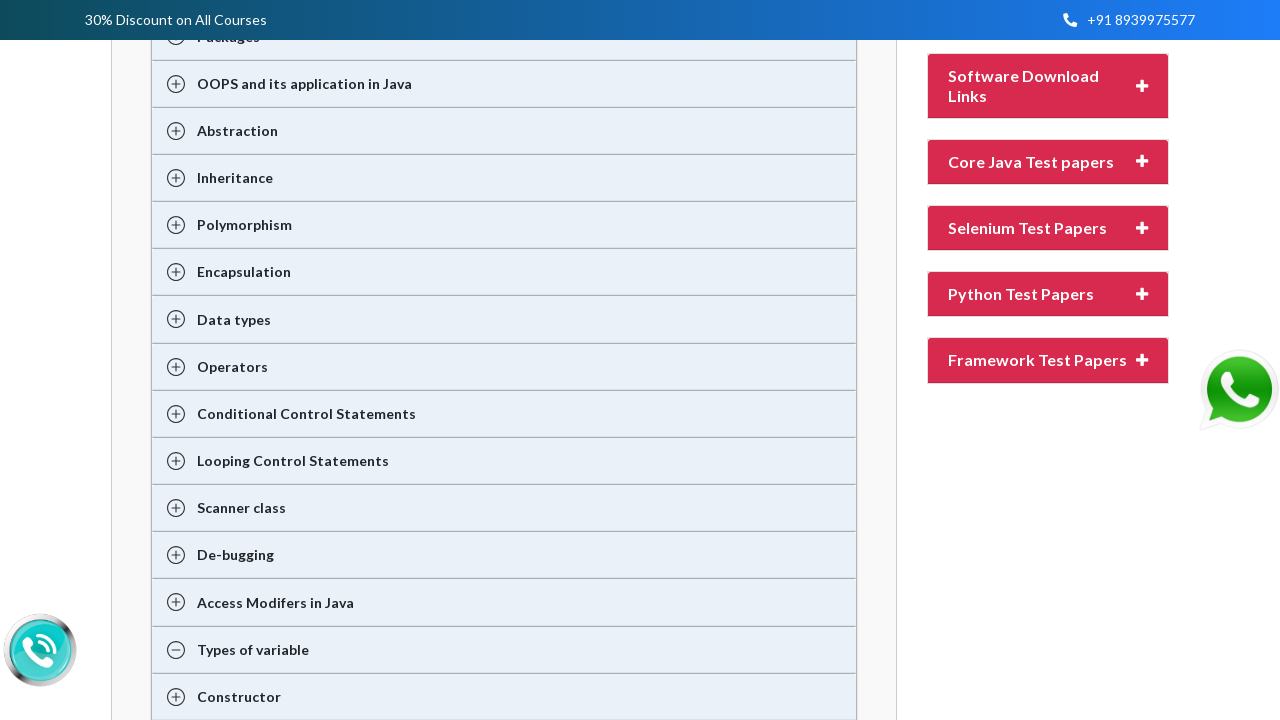

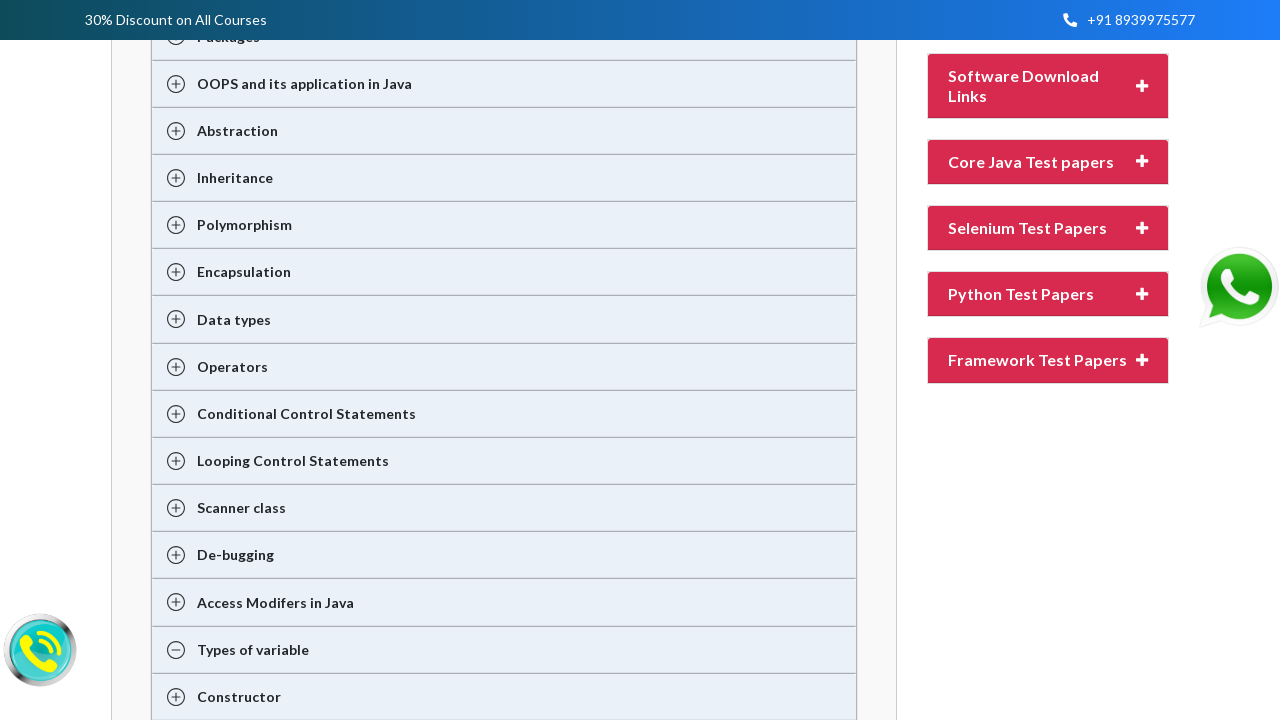